Tests drag and drop functionality by dragging an element and dropping it onto a target element

Starting URL: https://jqueryui.com/resources/demos/droppable/default.html

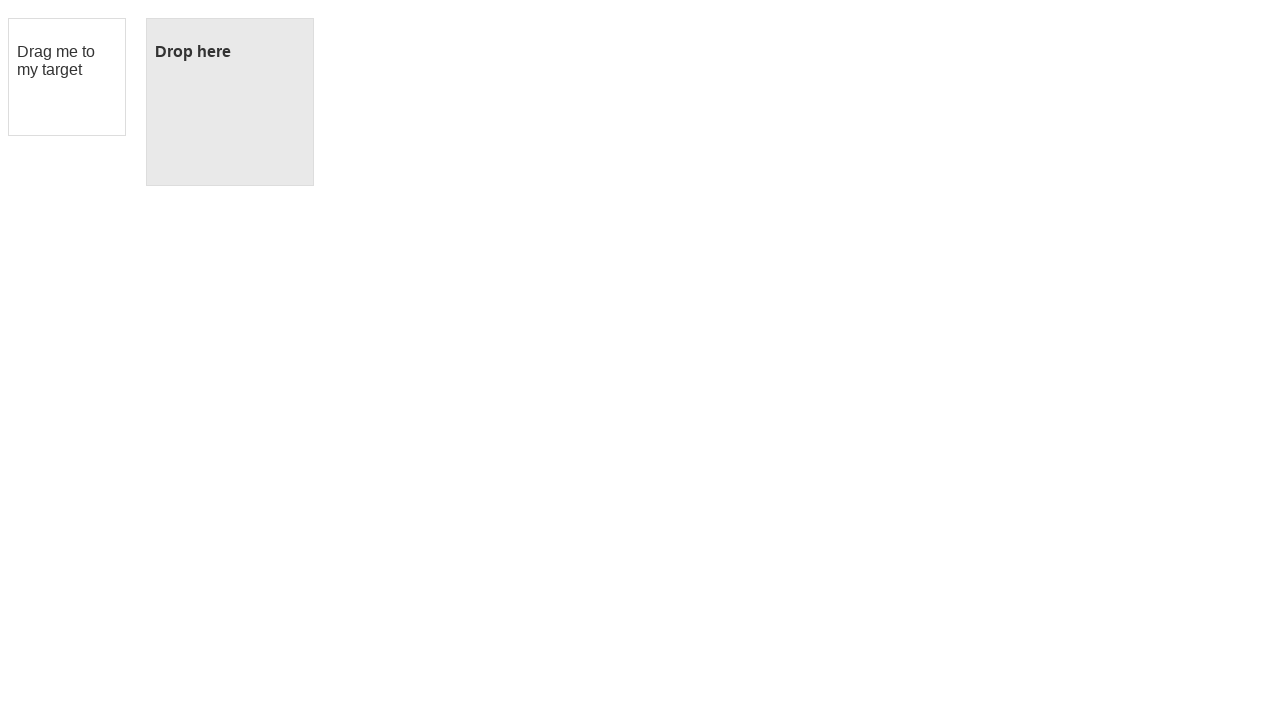

Located the draggable element
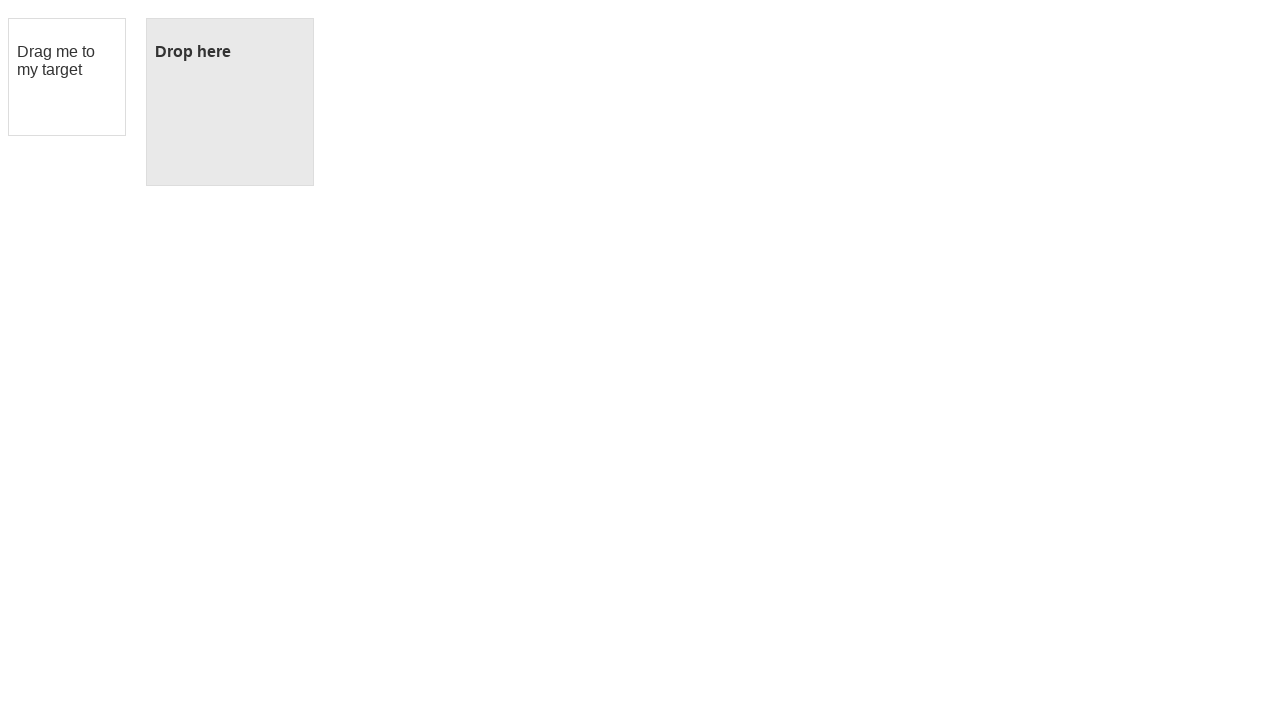

Located the droppable target element
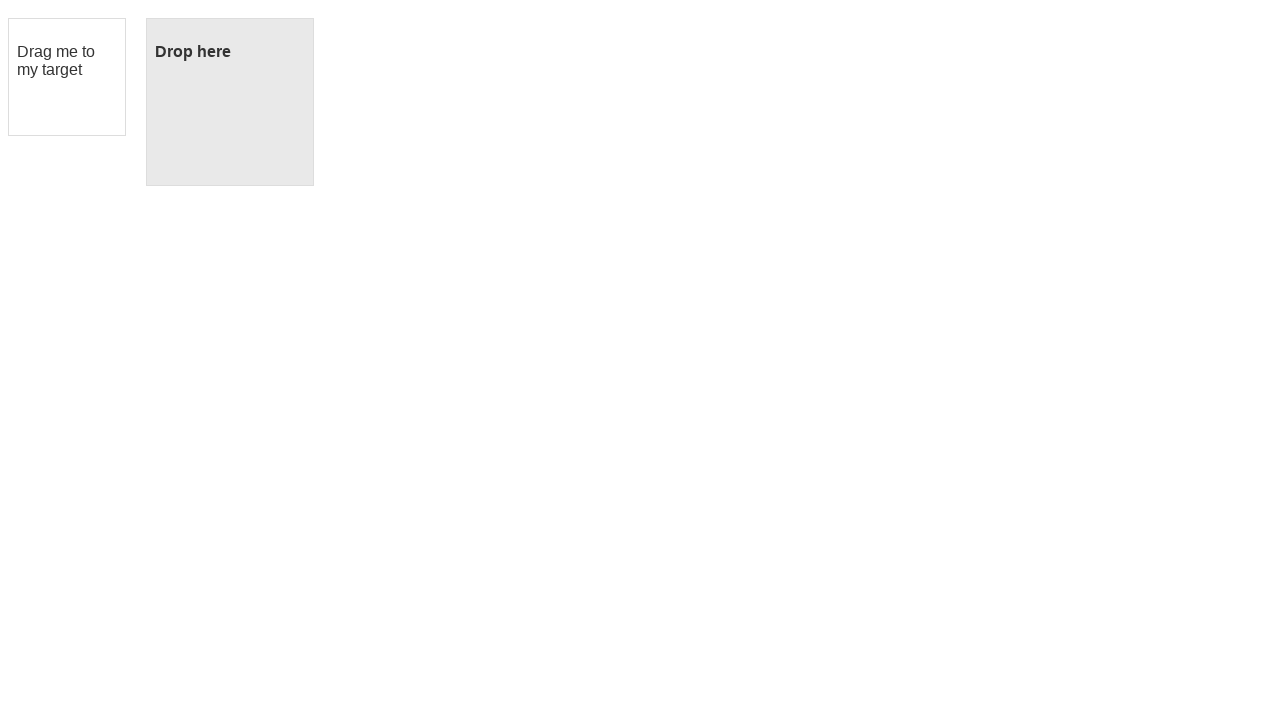

Dragged element and dropped it onto the target at (230, 102)
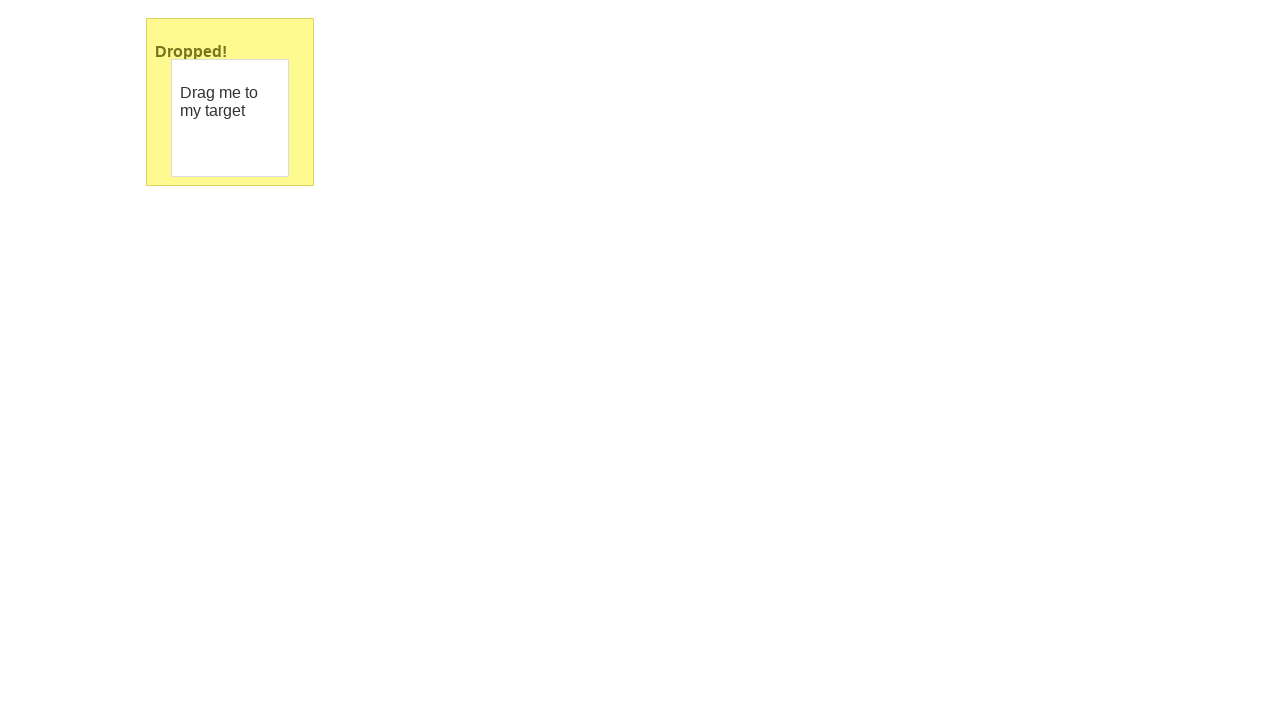

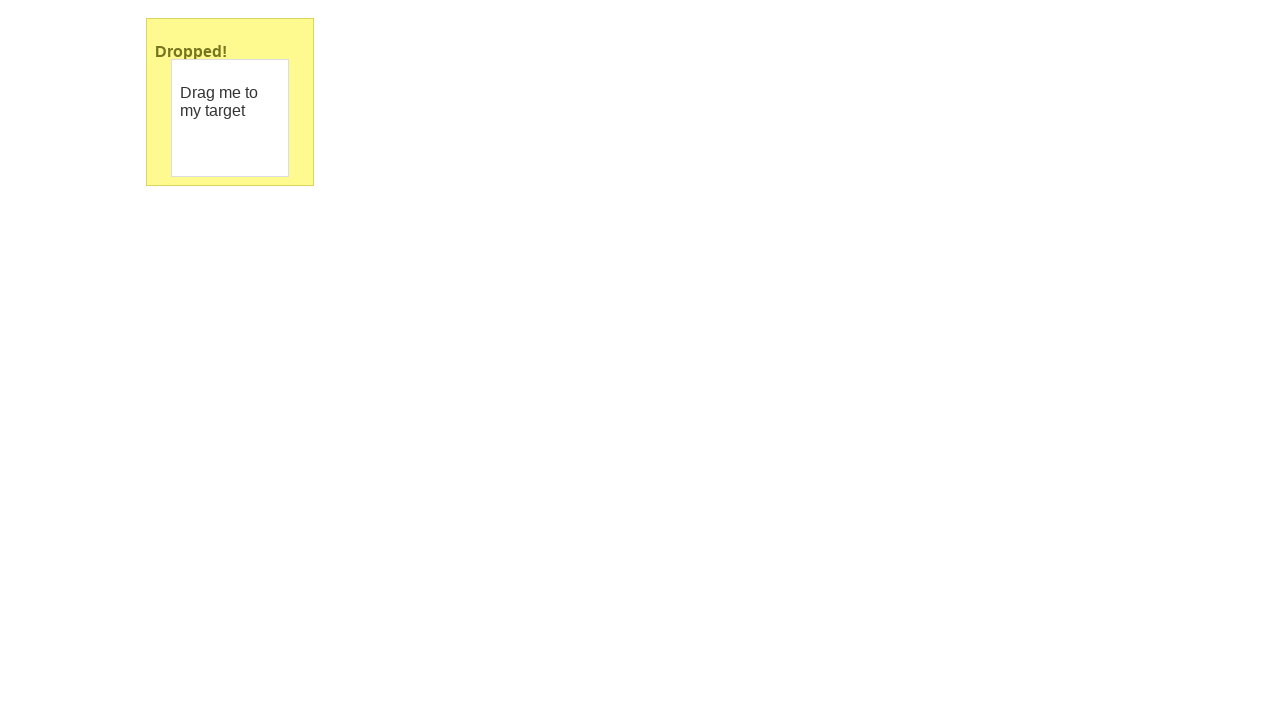